Tests search functionality by searching for "Tshirt" and verifying results are displayed

Starting URL: https://www.automationexercise.com/products

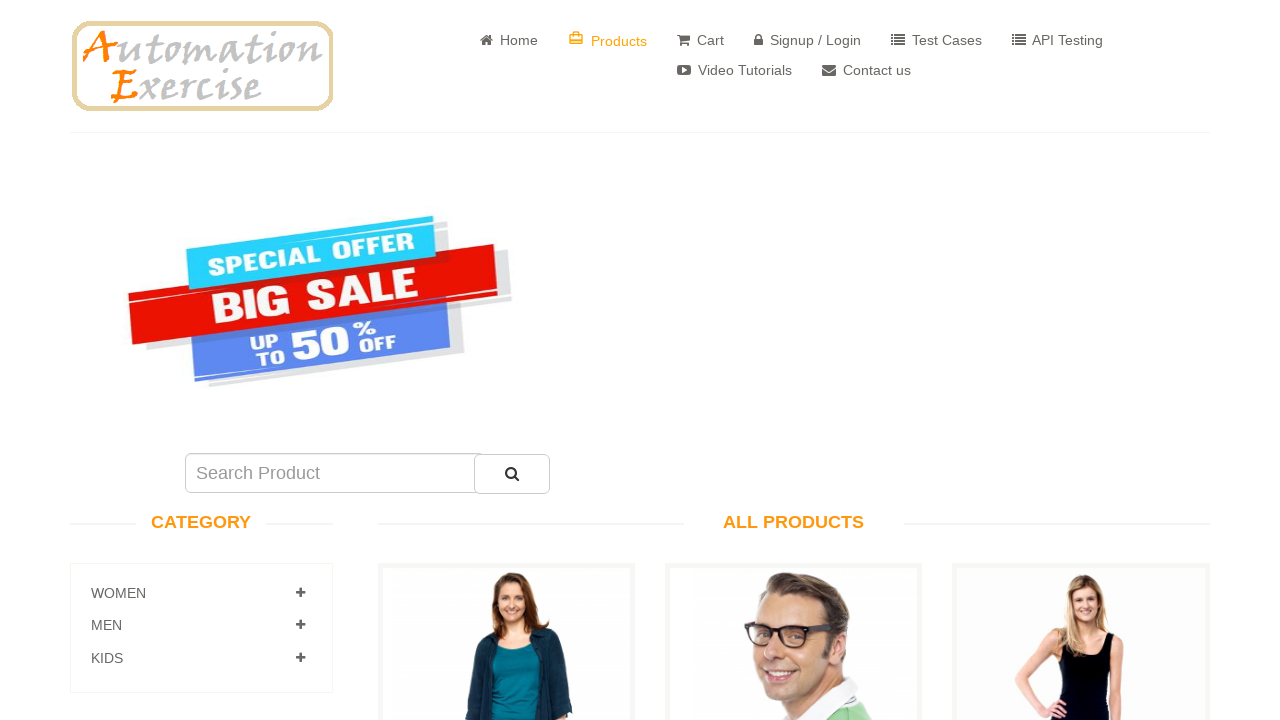

Filled search field with 'Tshirt' on #search_product
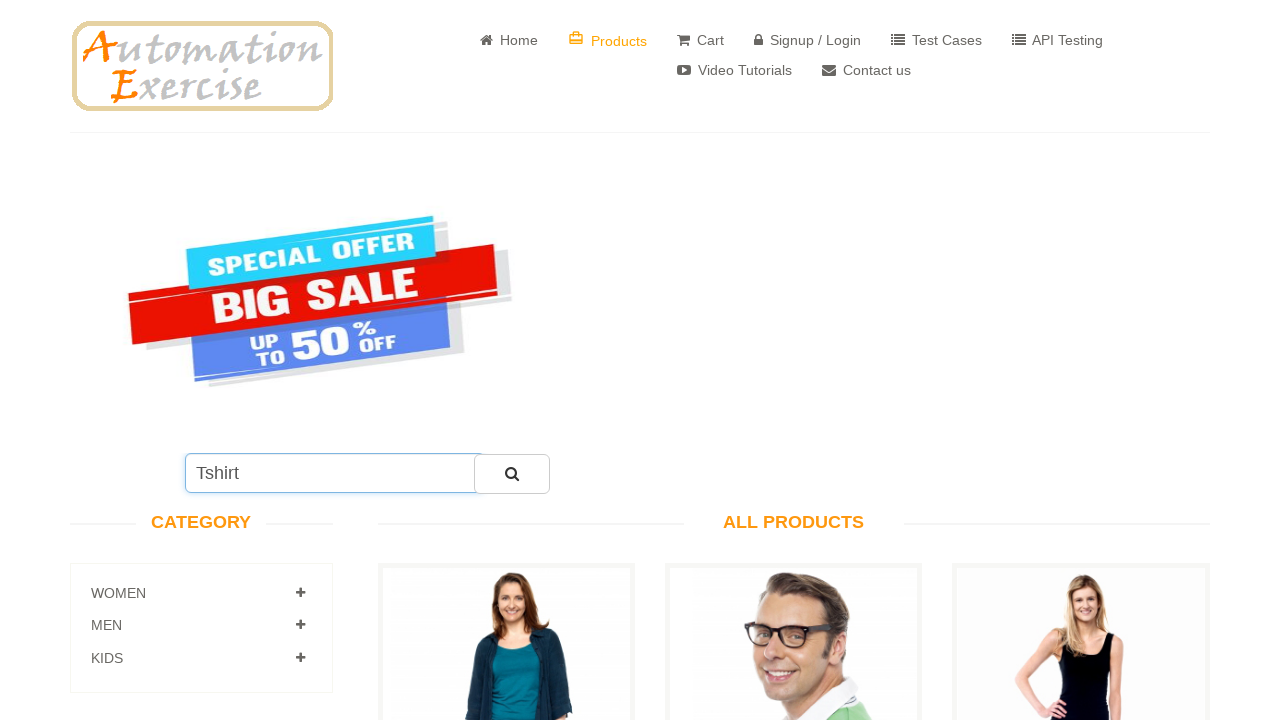

Clicked search button to search for 'Tshirt' at (512, 474) on #submit_search
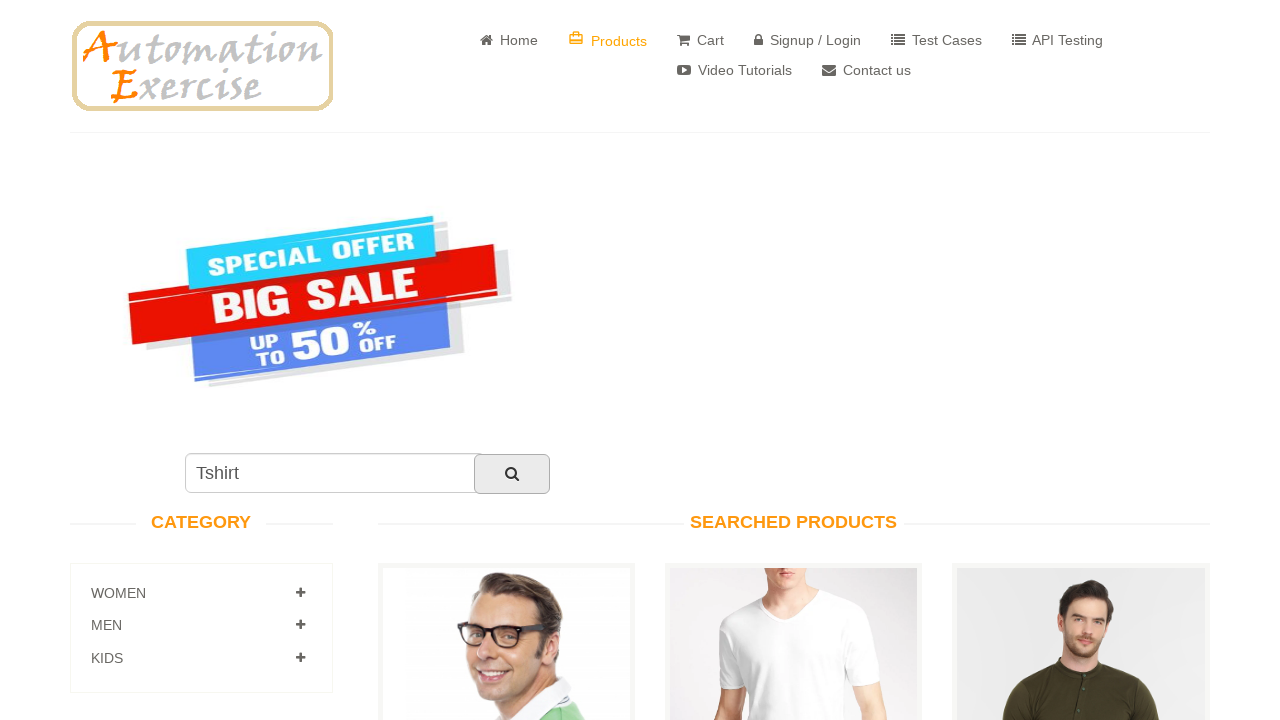

Verified 'Searched Products' heading is visible - search results displayed successfully
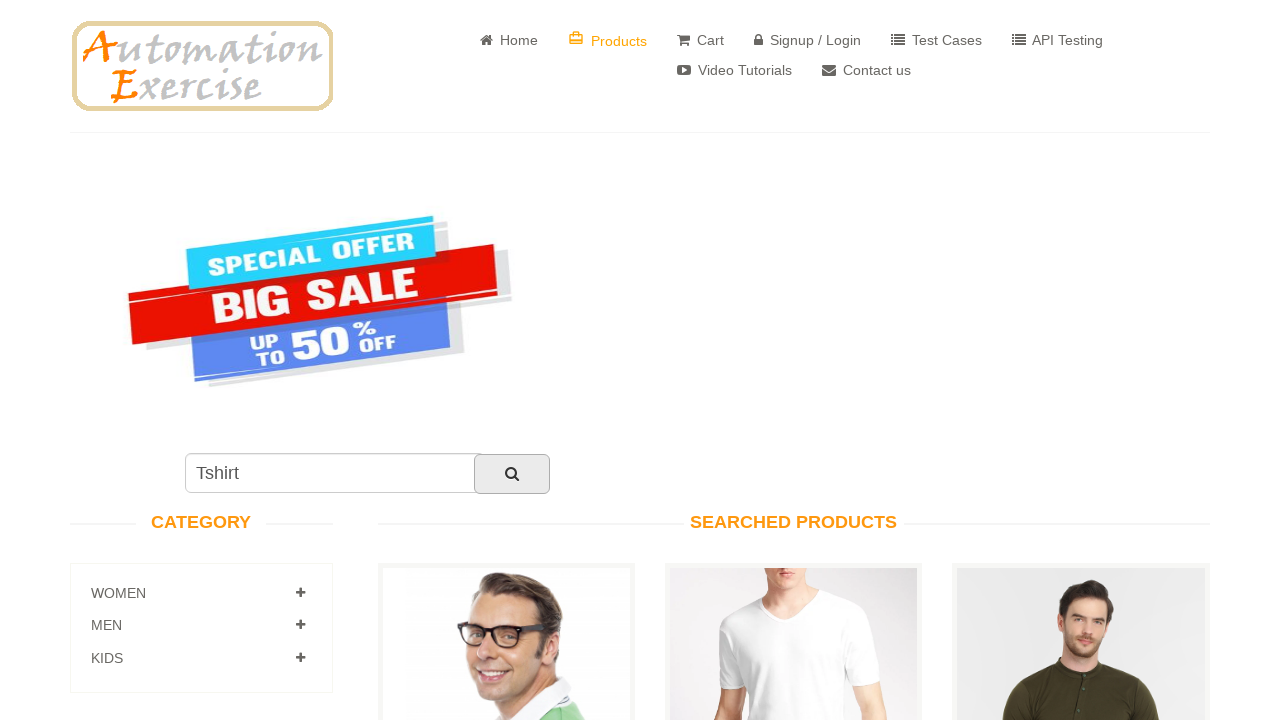

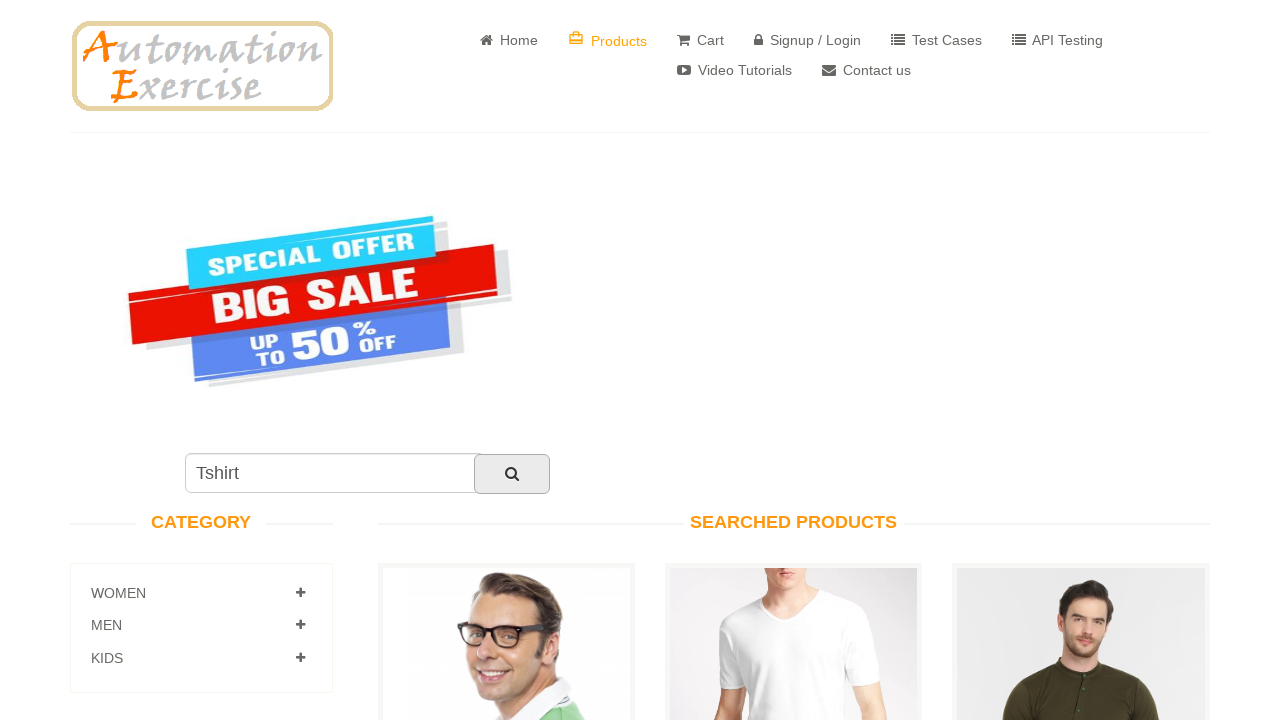